Tests handling of JavaScript alerts by clicking buttons to trigger simple alerts, confirmation alerts, and prompt alerts, then interacting with each alert type appropriately.

Starting URL: https://the-internet.herokuapp.com/javascript_alerts

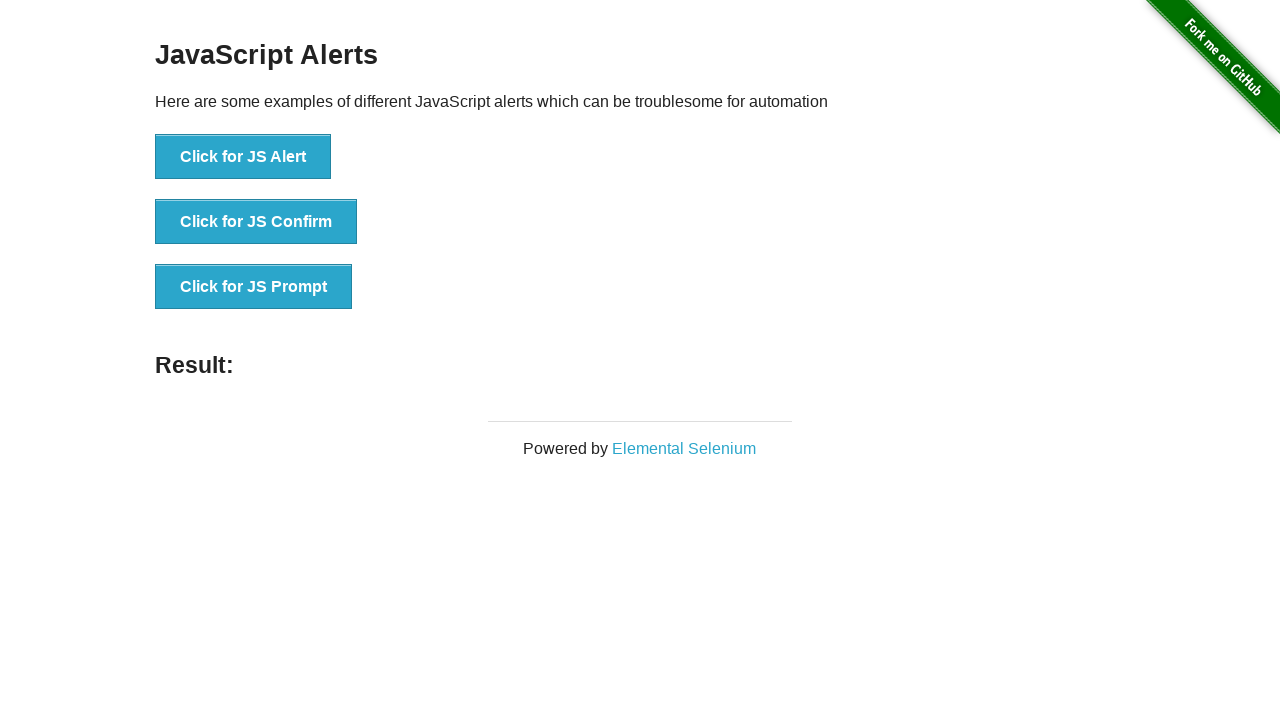

Clicked 'Click for JS Alert' button to trigger simple alert at (243, 157) on xpath=//button[text()='Click for JS Alert']
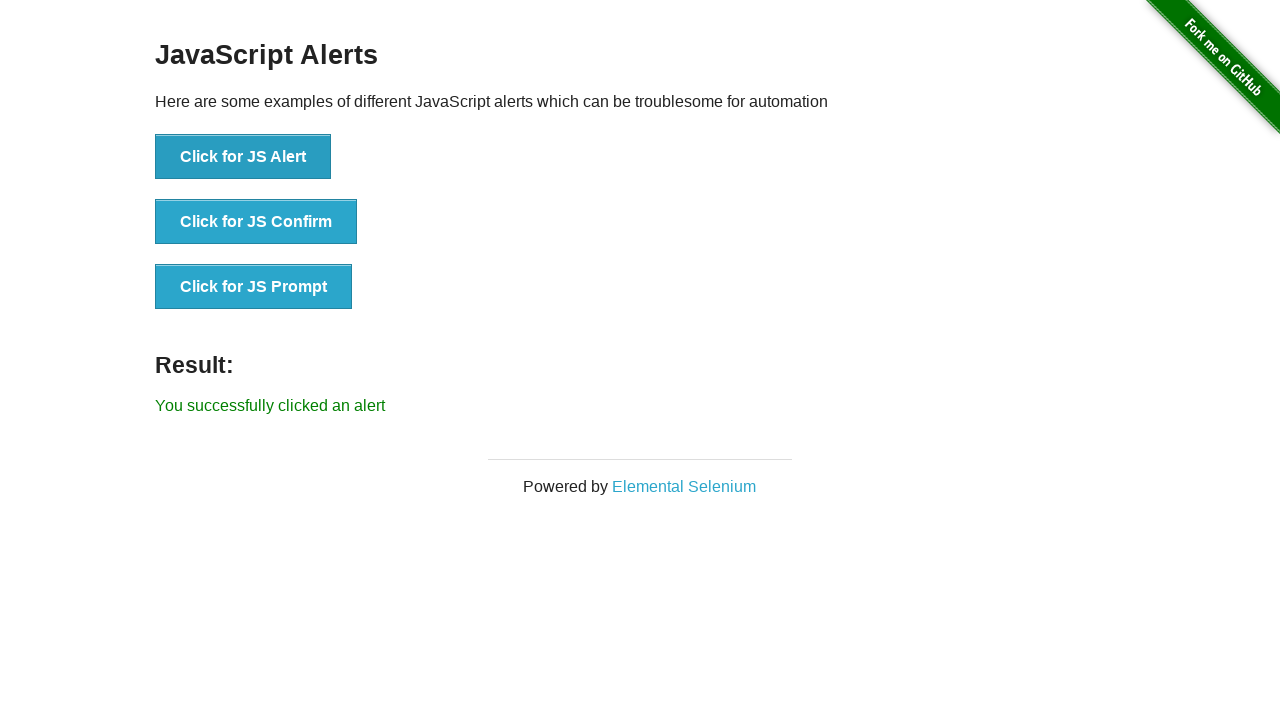

Registered dialog handler to accept alerts
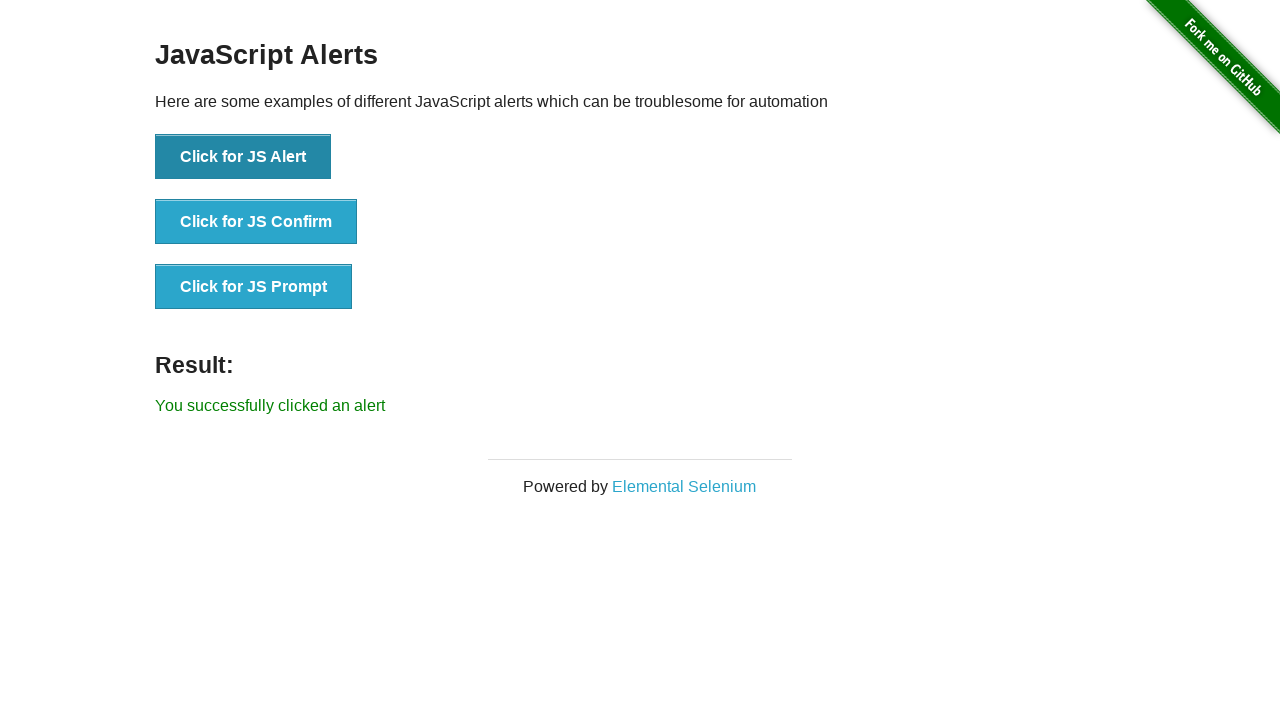

Registered one-time handler for simple alert
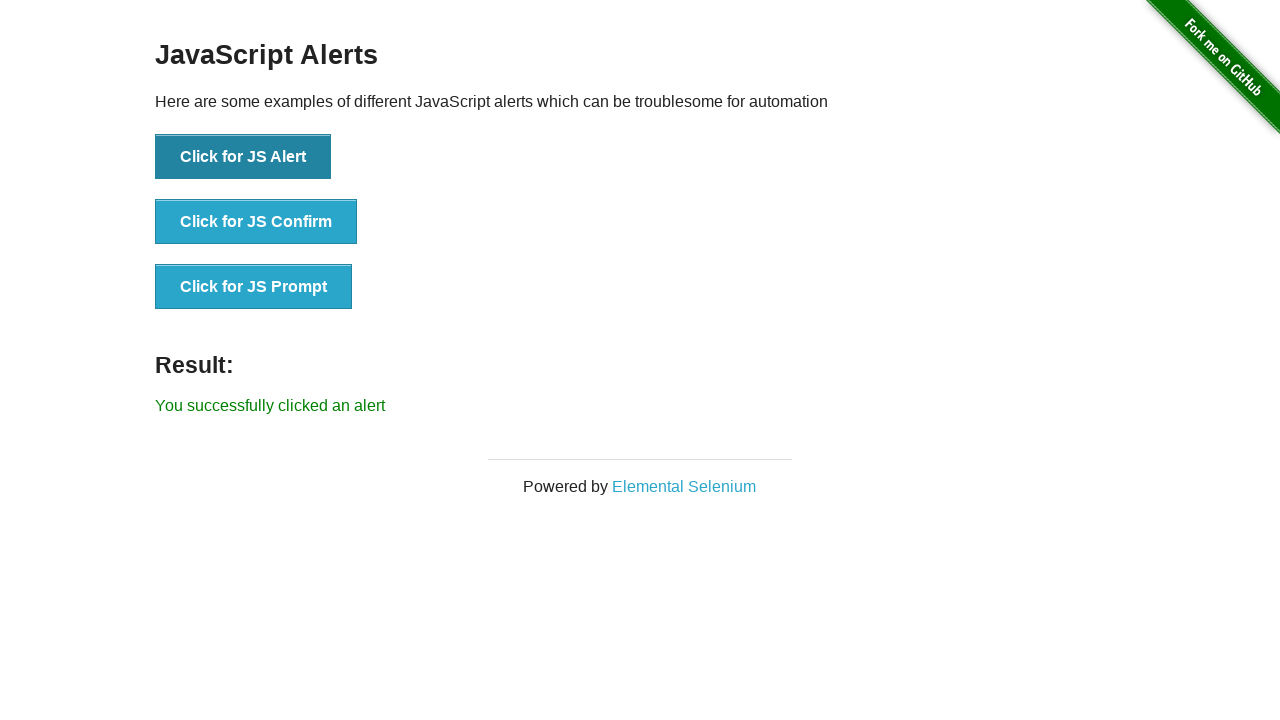

Clicked 'Click for JS Alert' button and accepted the alert at (243, 157) on xpath=//button[text()='Click for JS Alert']
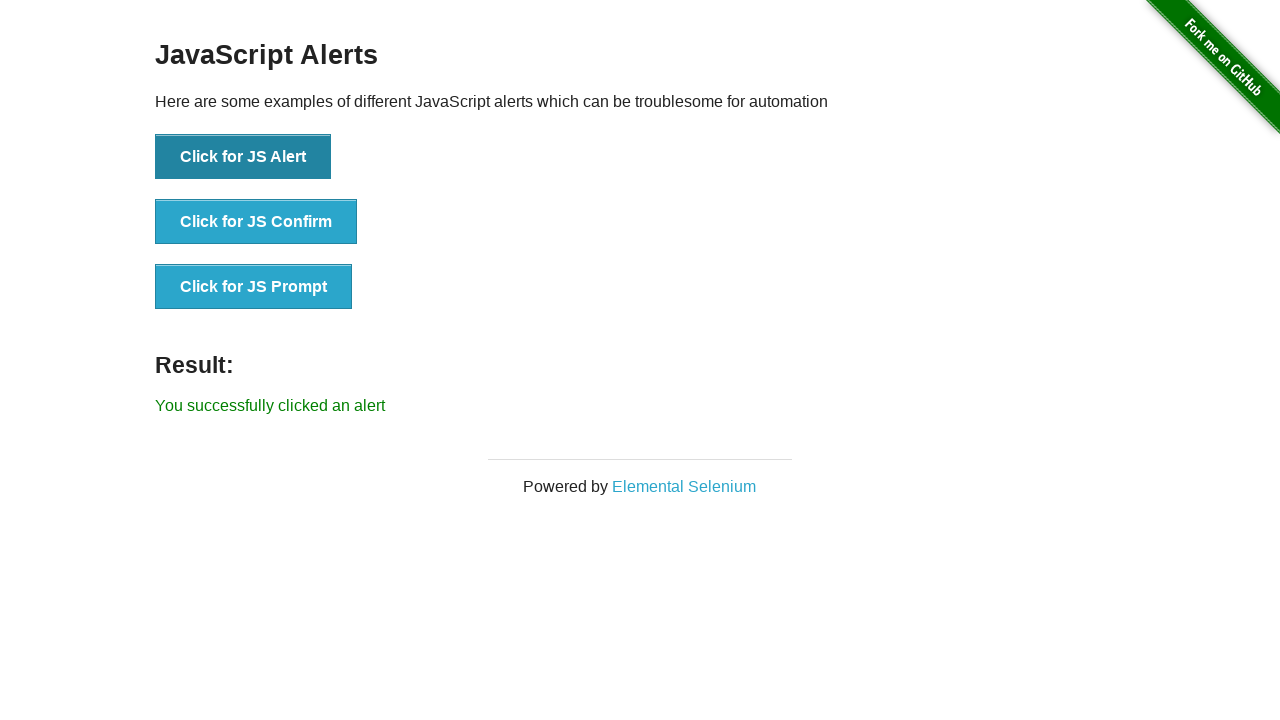

Waited for alert handling to complete
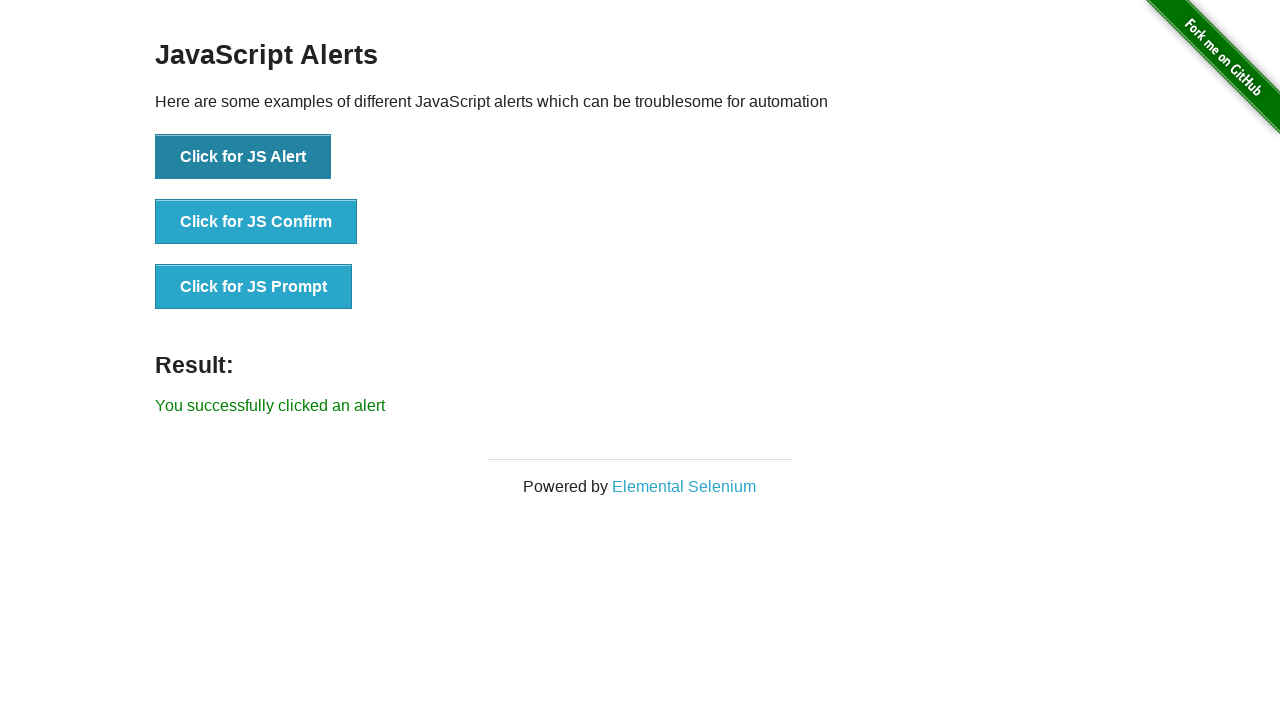

Registered one-time handler for confirmation alert
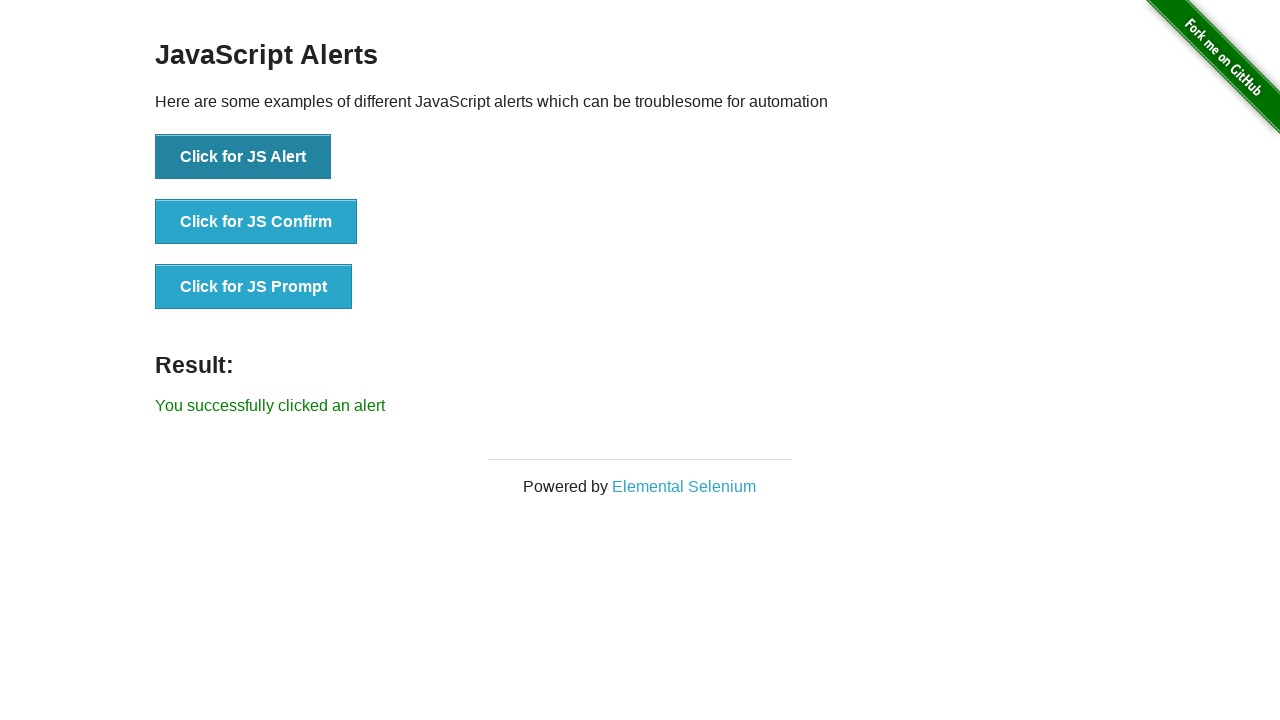

Clicked 'Click for JS Confirm' button and dismissed the confirmation alert at (256, 222) on xpath=//button[text()='Click for JS Confirm']
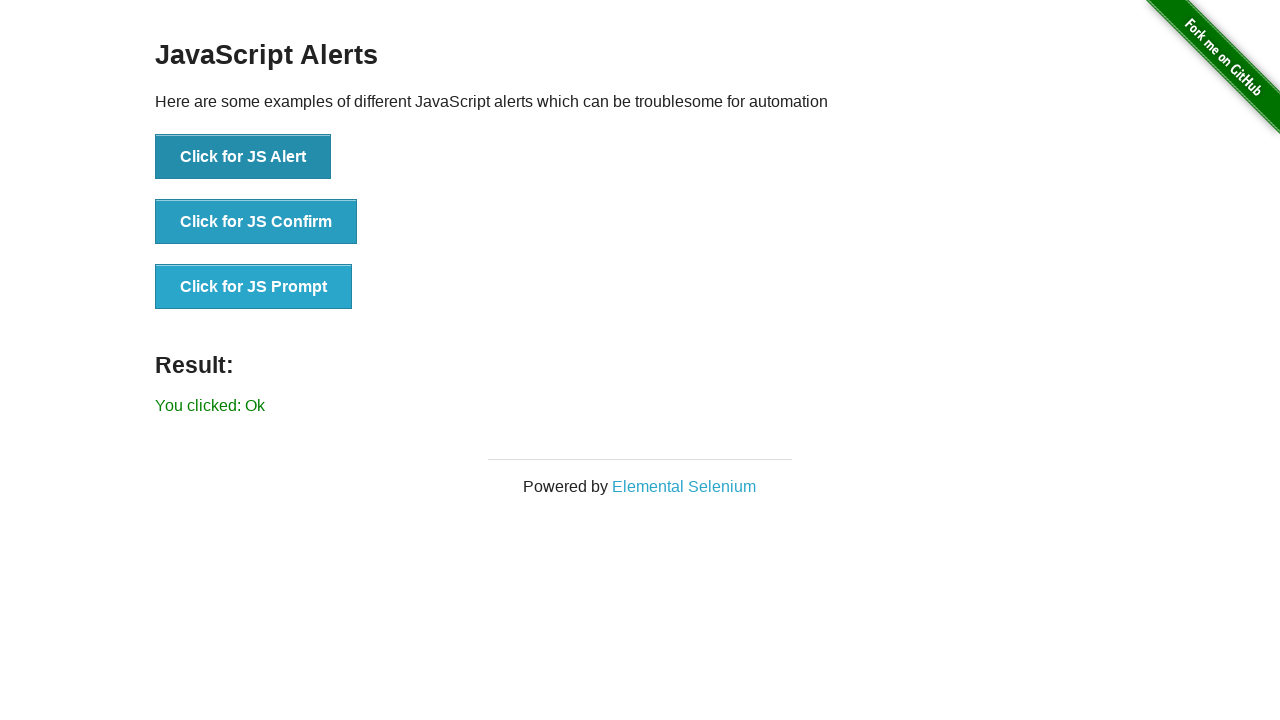

Waited for confirmation alert dismissal to complete
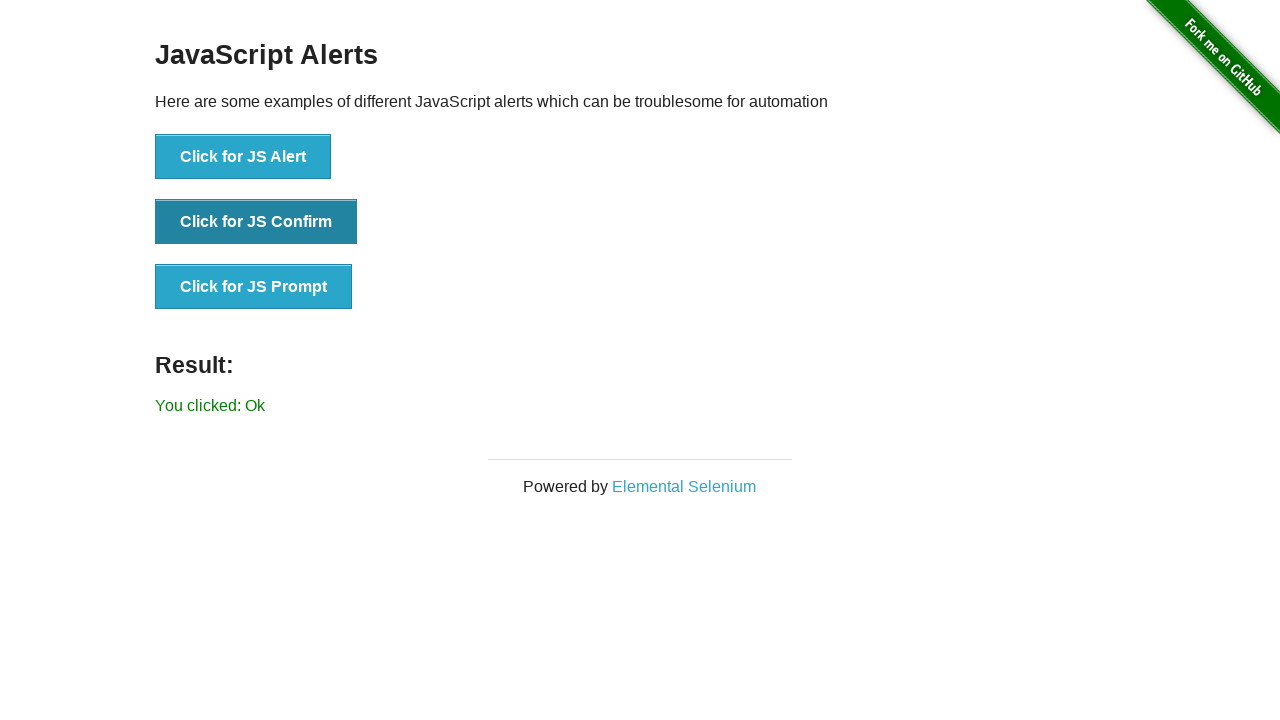

Registered one-time handler for prompt alert
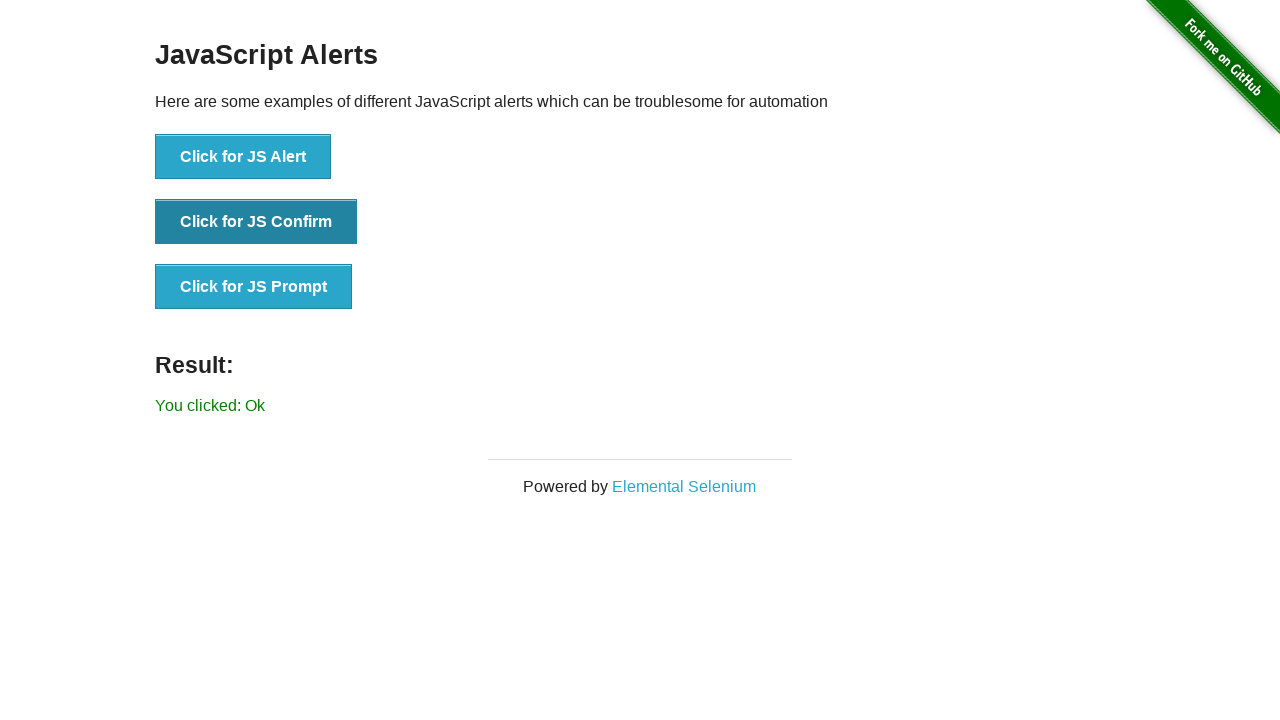

Clicked 'Click for JS Prompt' button and entered text 'Hello, Selenium!' in the prompt at (254, 287) on xpath=//button[text()='Click for JS Prompt']
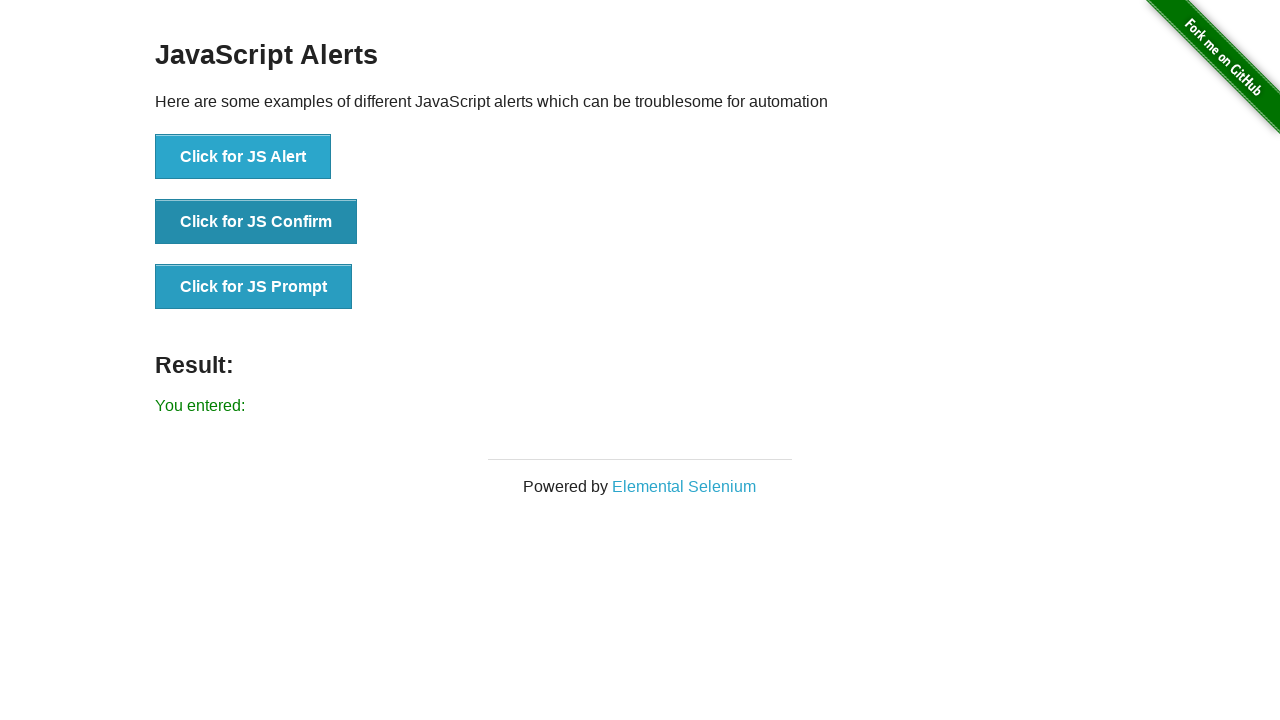

Waited for prompt alert acceptance to complete
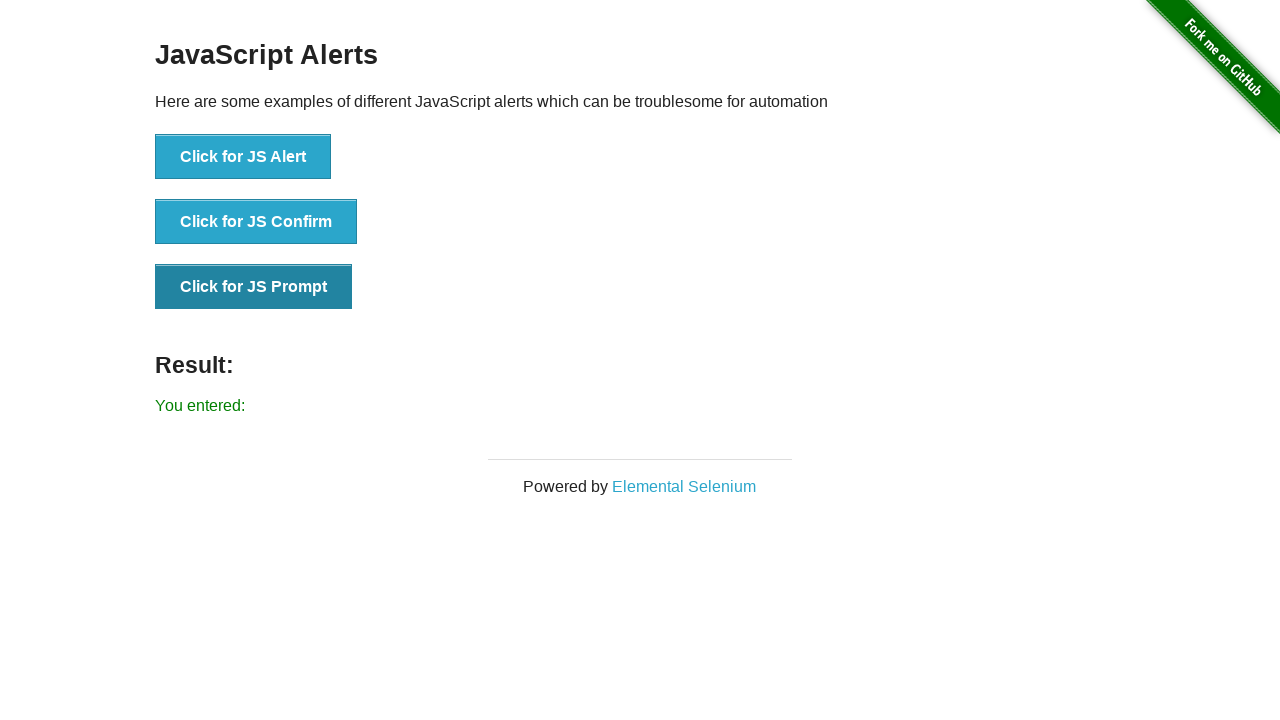

Result element loaded and is visible on the page
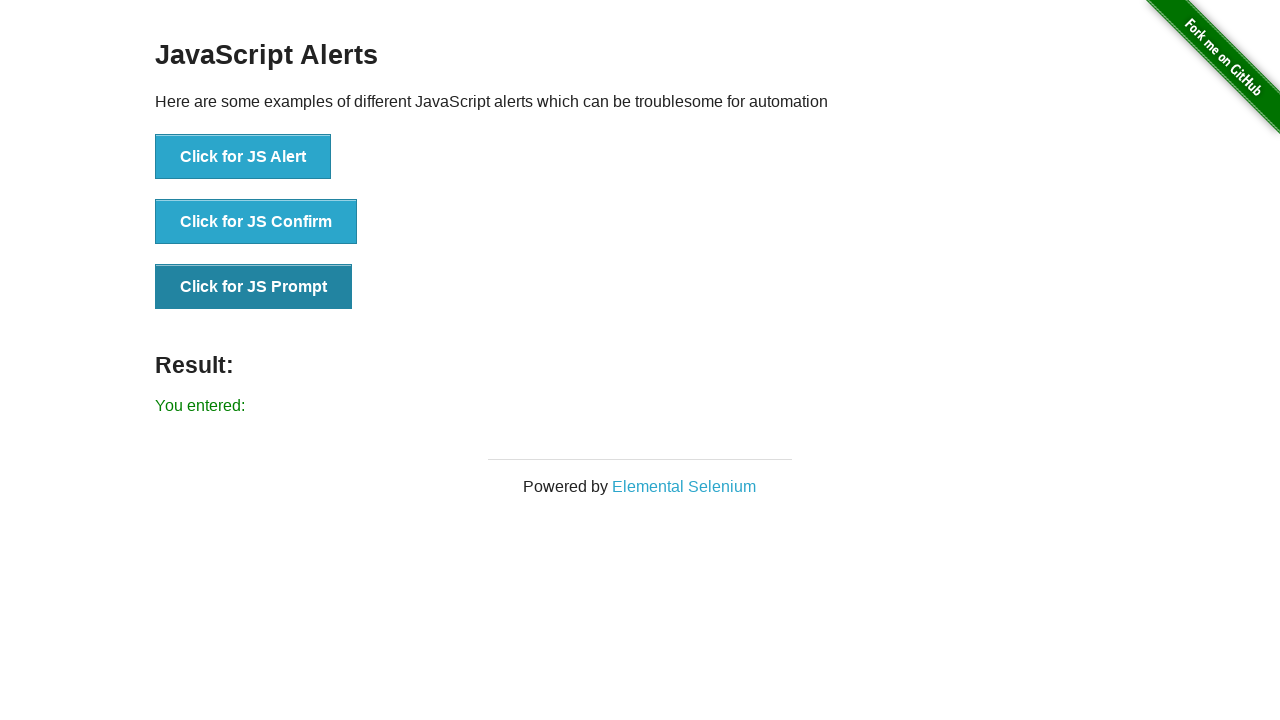

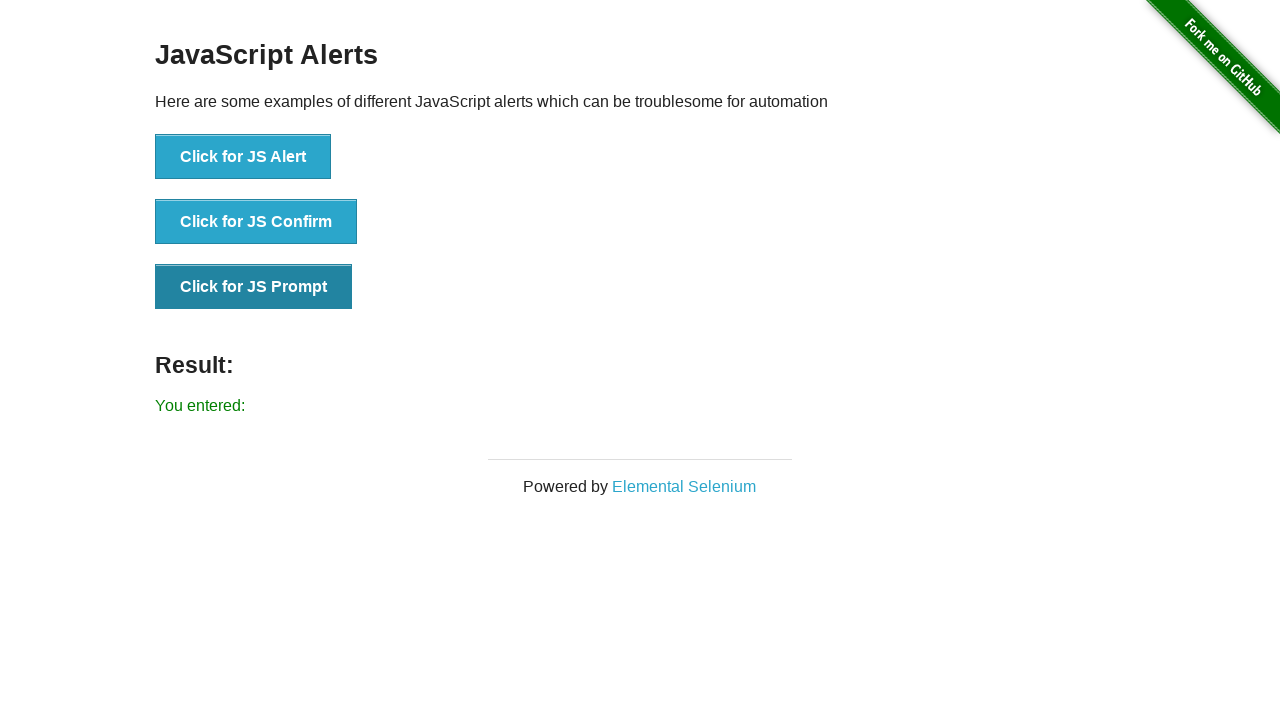